Tests Google Rich Results validation for Time.com Tags page by entering the URL and submitting for validation, with retry logic for transient errors.

Starting URL: https://search.google.com/test/rich-results

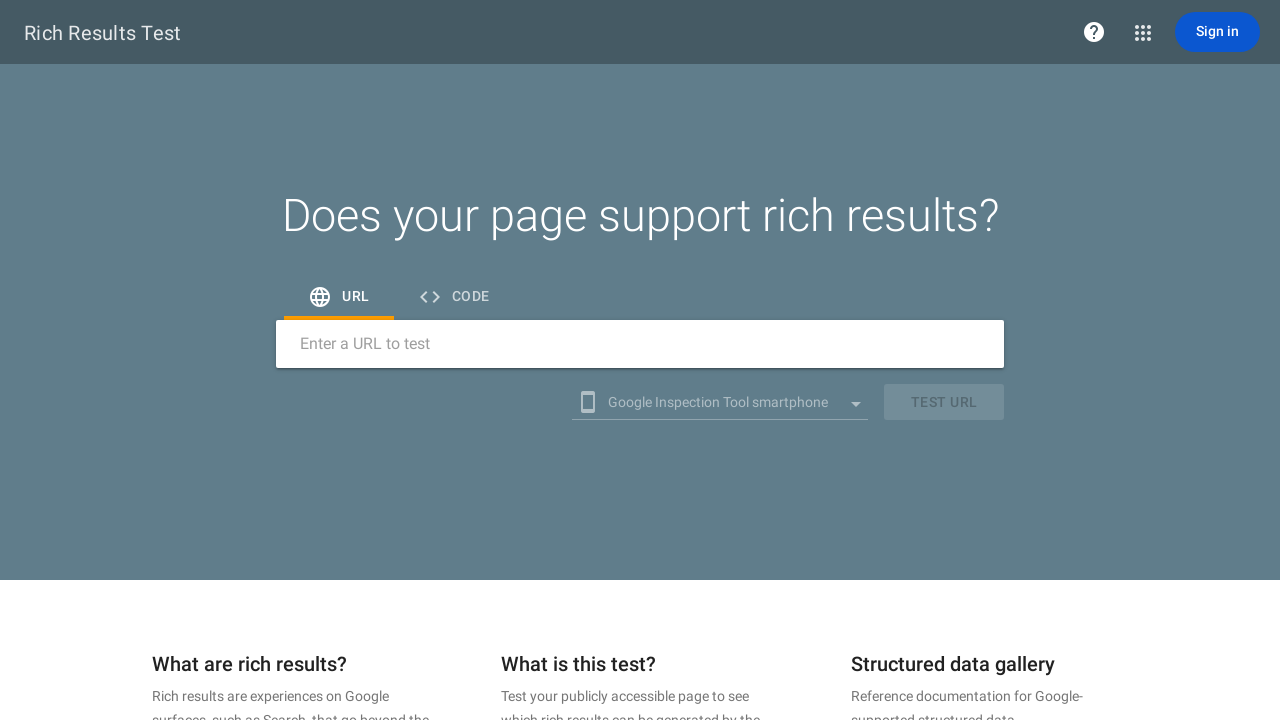

Located URL input field
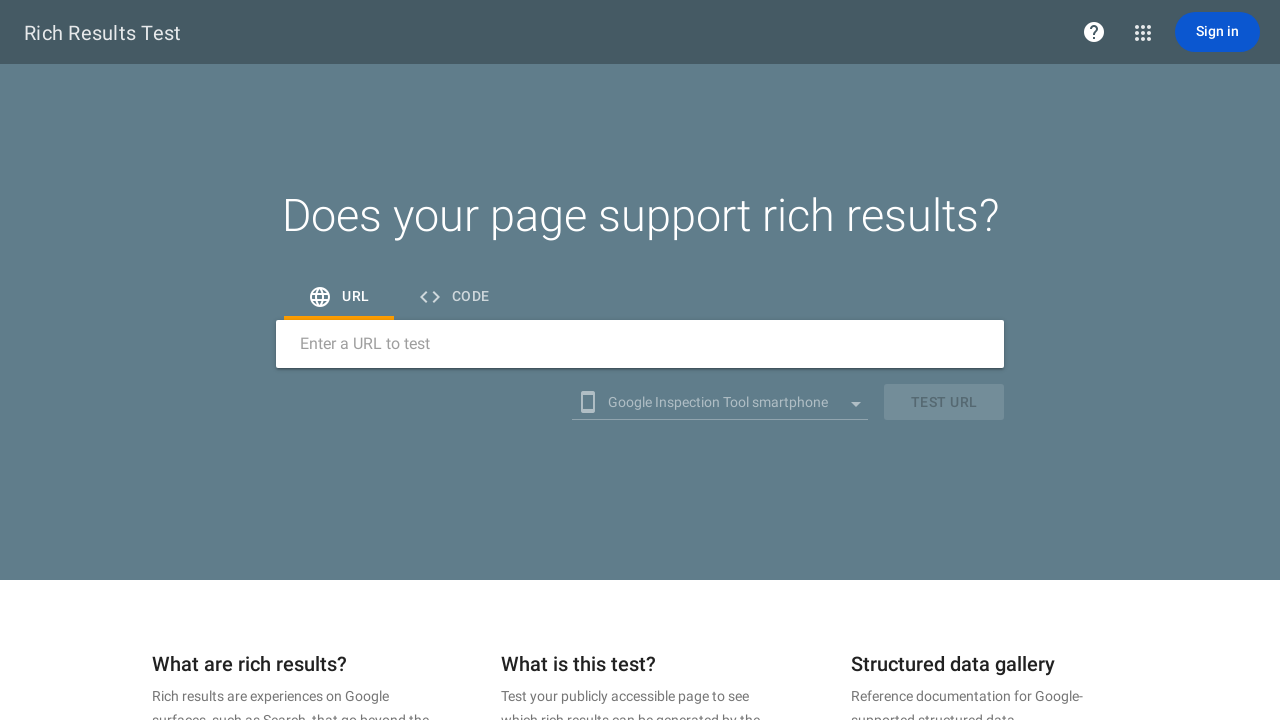

Located test button
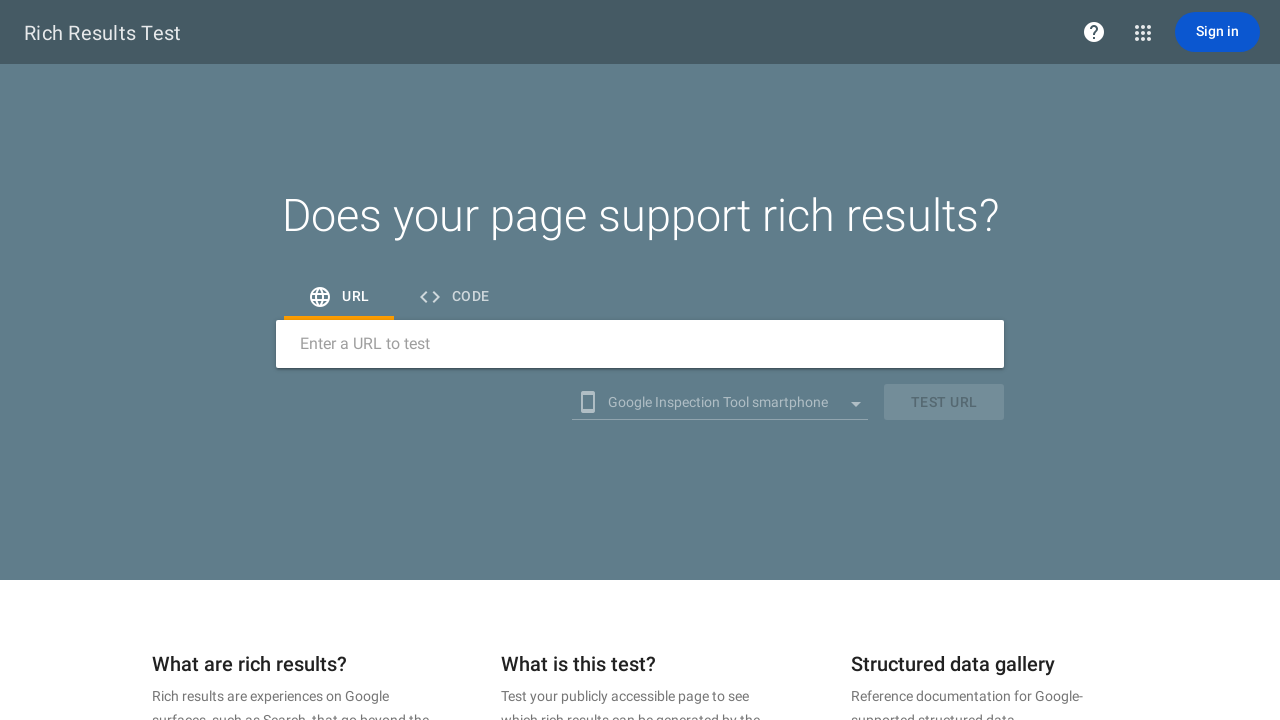

Cleared URL input field (attempt 1) on internal:label="Enter a URL to test"i
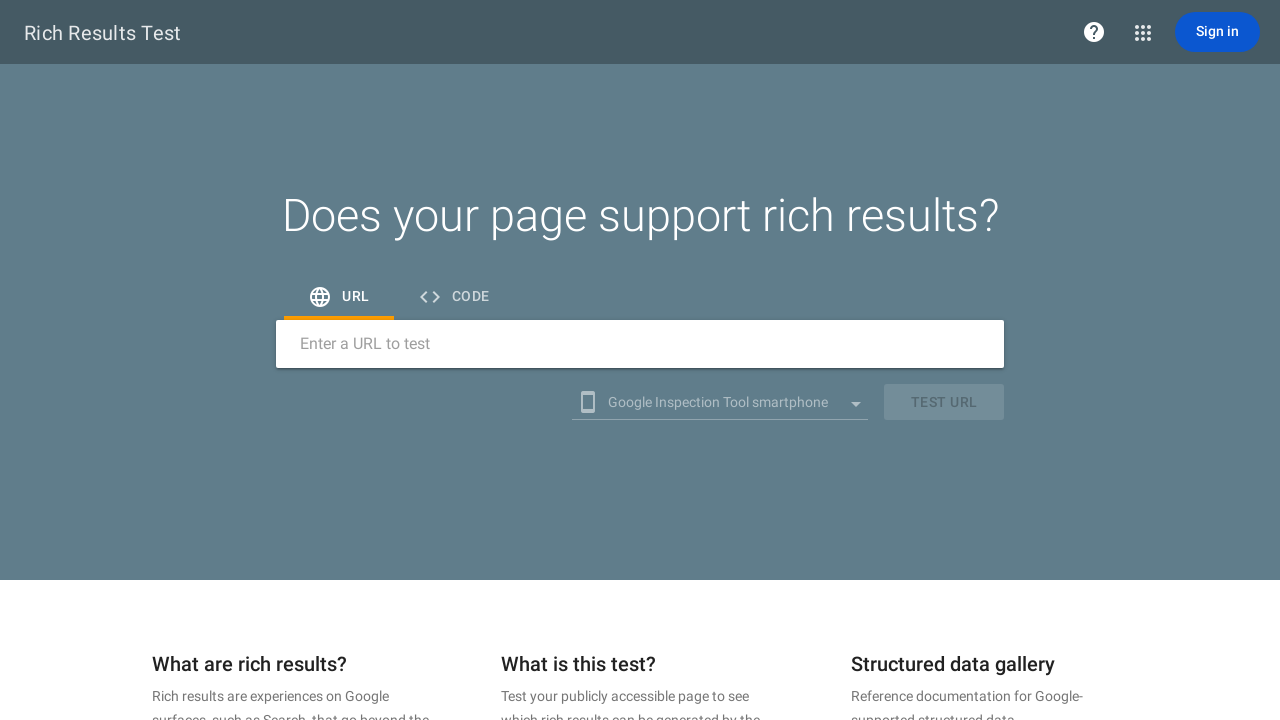

Filled URL input with 'https://time.com/tag/texas/' on internal:label="Enter a URL to test"i
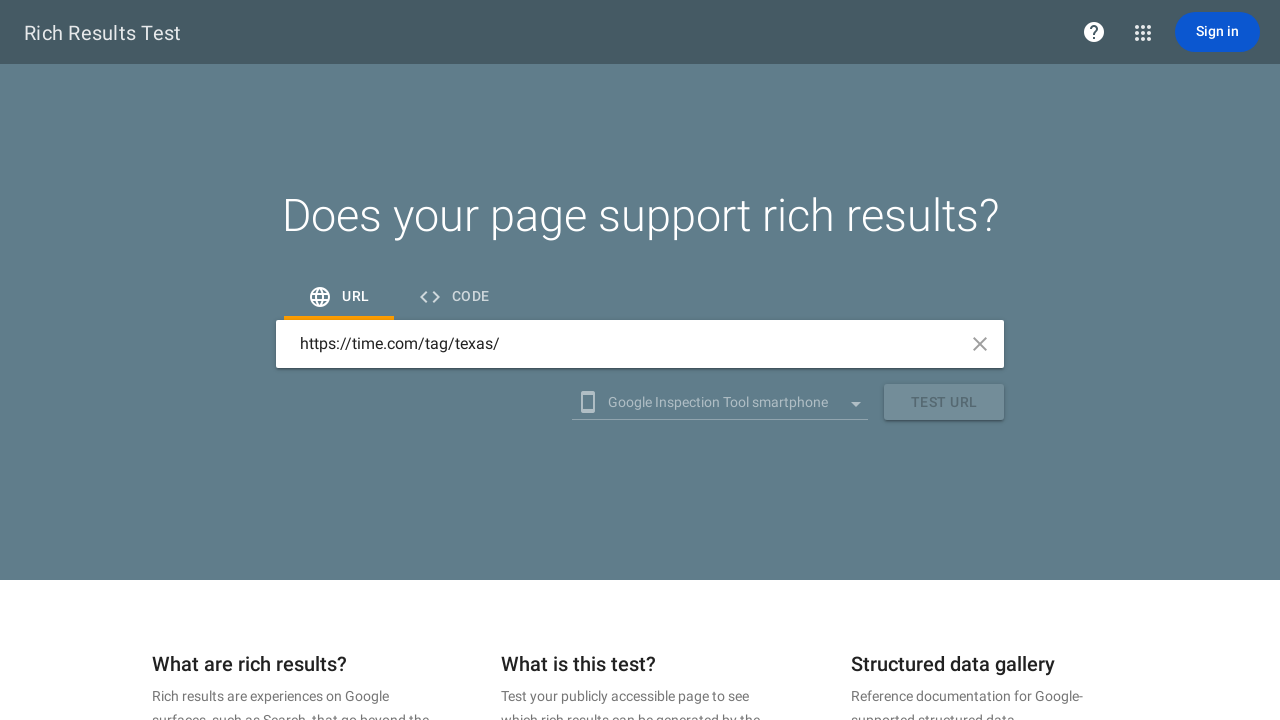

Pressed Escape key to close any suggestions
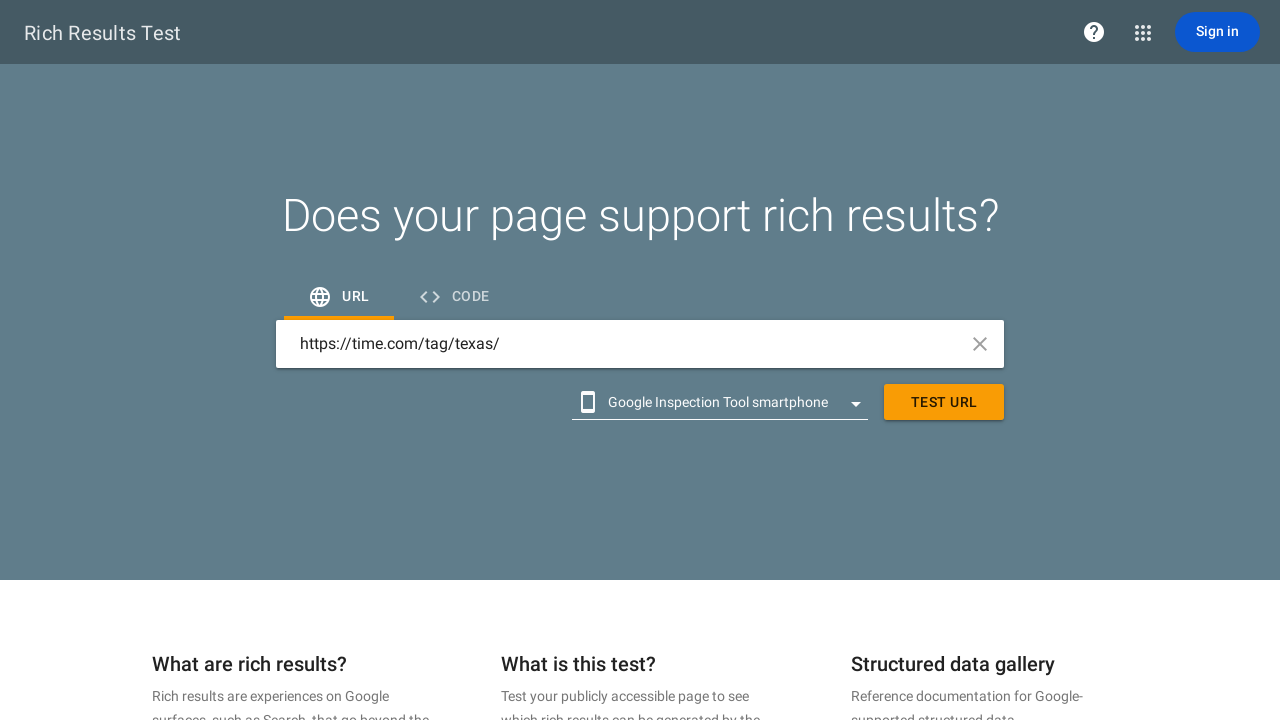

Waited 500ms for page to stabilize
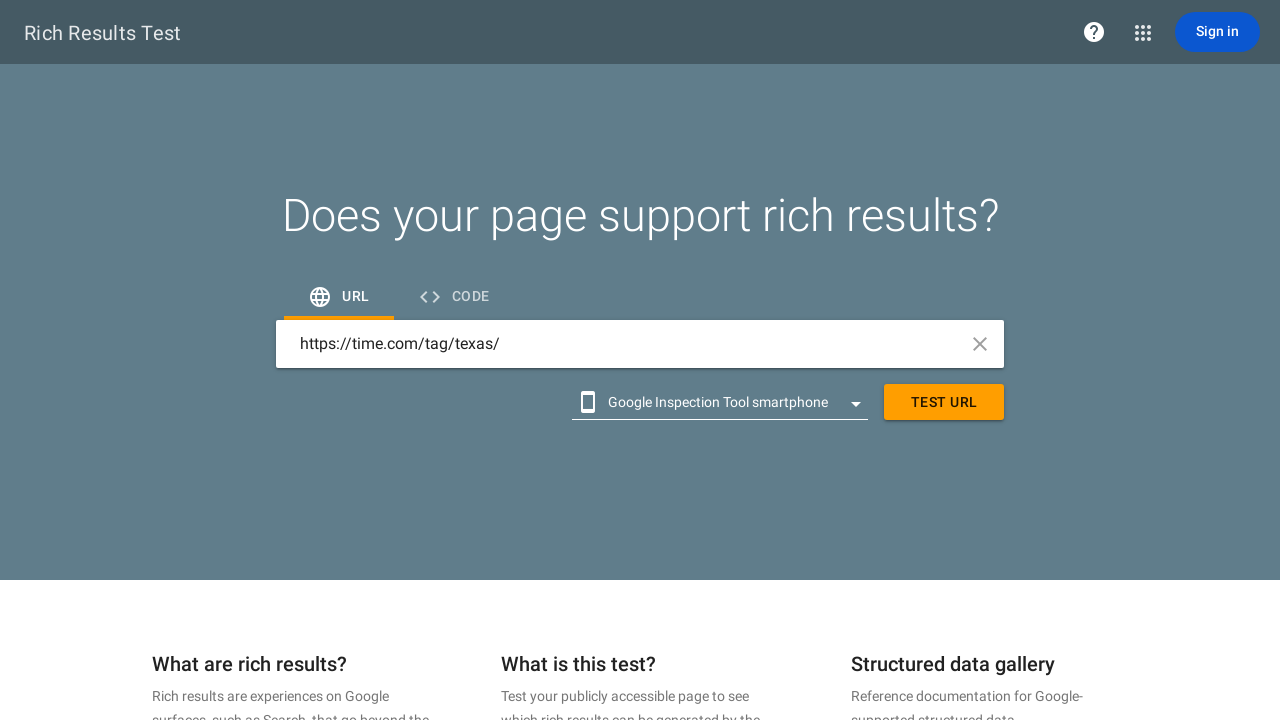

Clicked test button to submit URL for validation at (944, 402) on internal:role=button[name="test url"i]
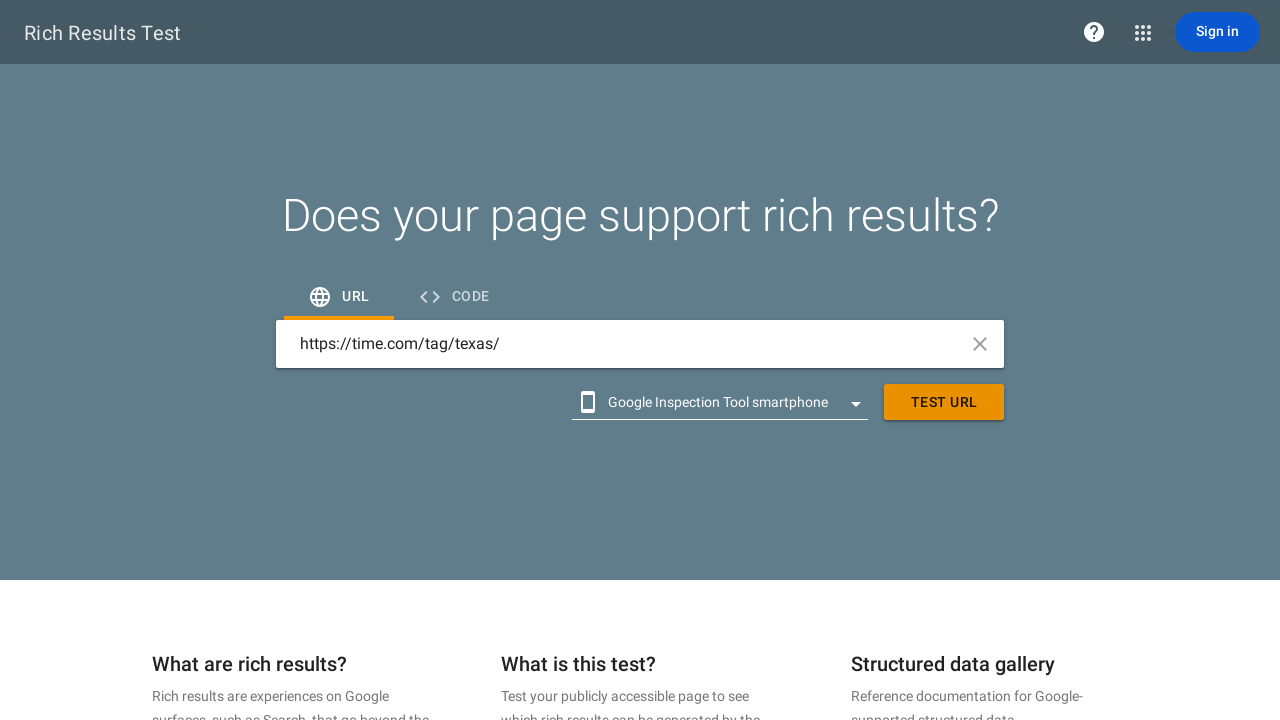

No error popup detected - validation submission successful
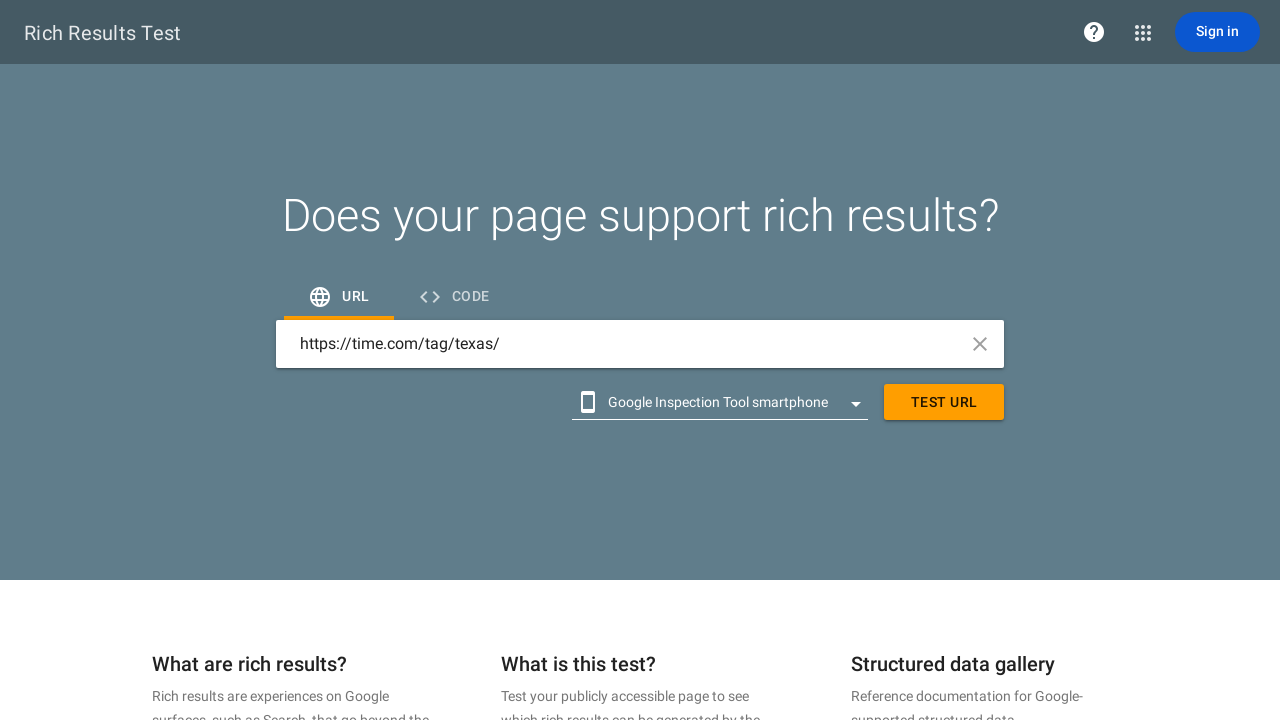

Validation results page did not show expected message within timeout
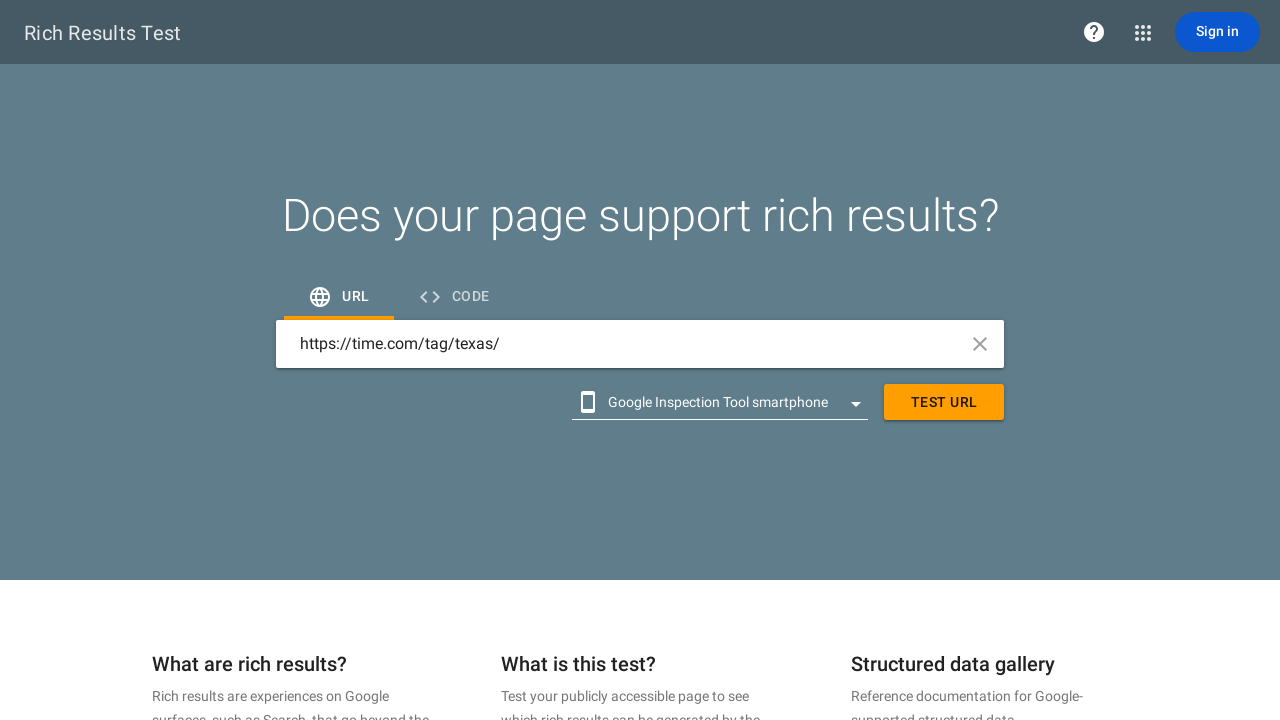

Test completed successfully after 1 attempt(s)
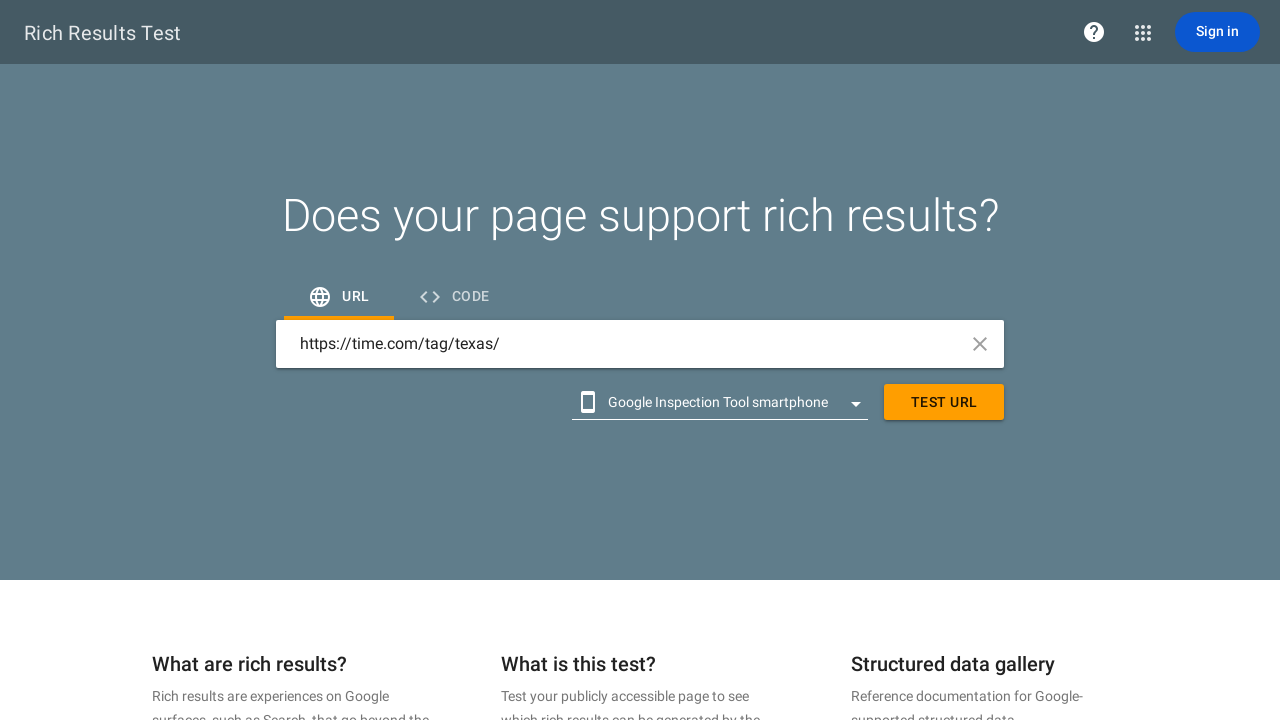

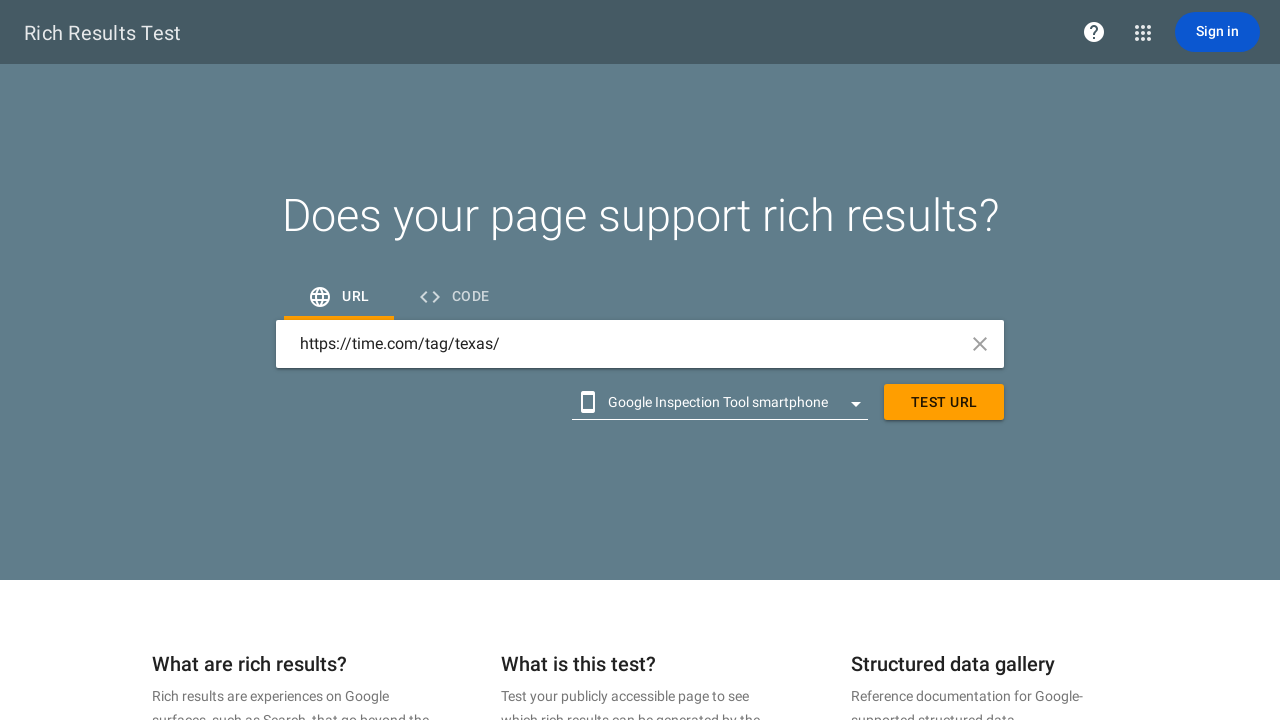